Tests date picker with dropdown selection by choosing month, year, and day from dropdown lists.

Starting URL: https://demoqa.com/date-picker

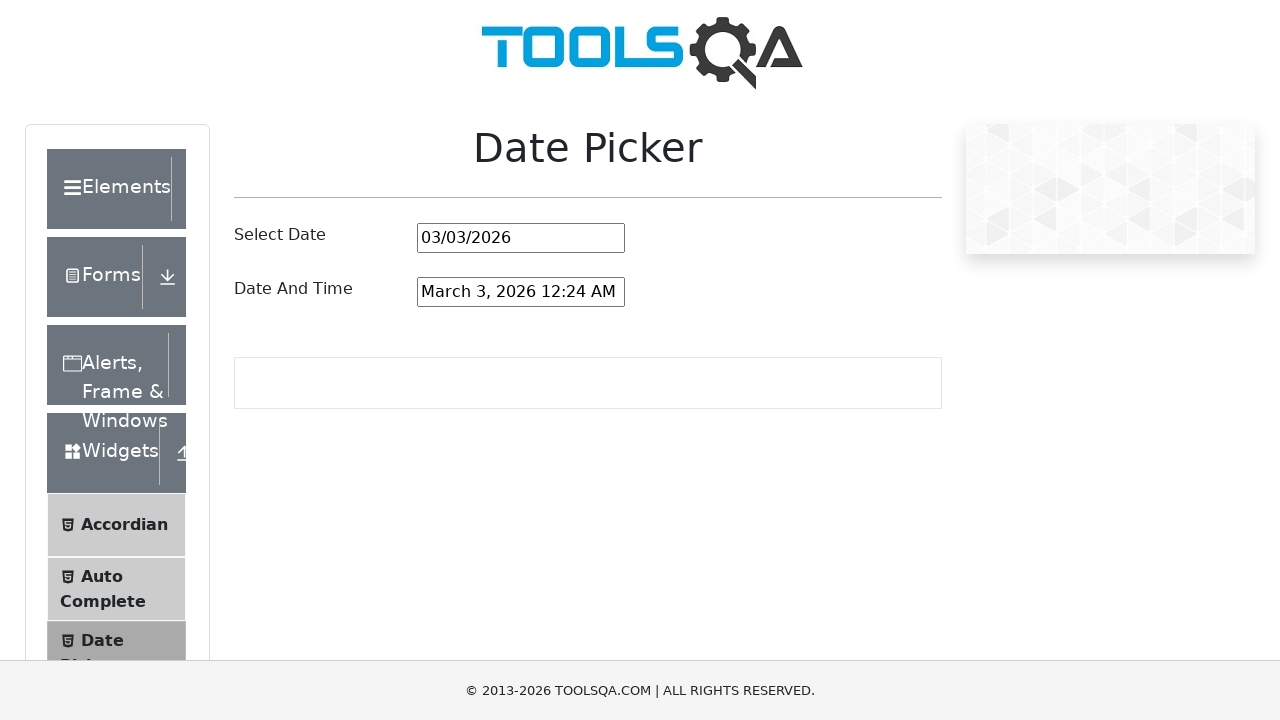

Clicked date input to open date picker at (521, 238) on #datePickerMonthYearInput
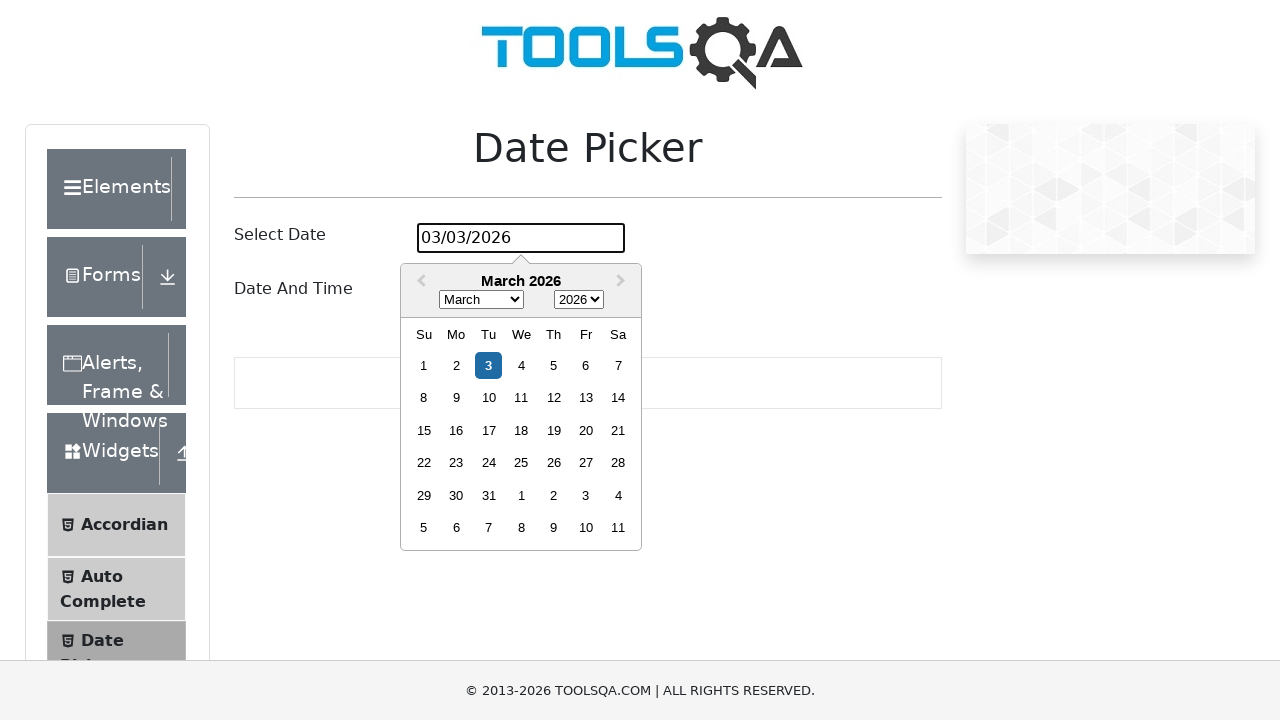

Selected March from month dropdown on .react-datepicker__month-select
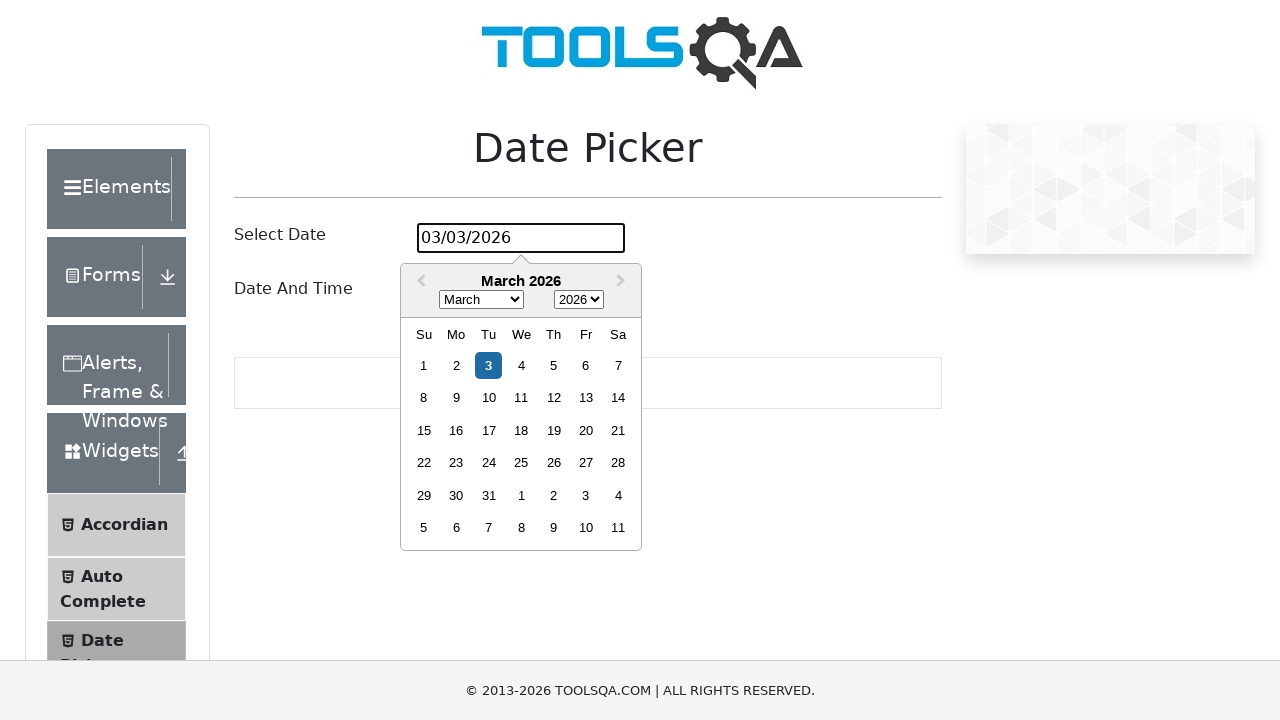

Selected 1999 from year dropdown on .react-datepicker__year-select
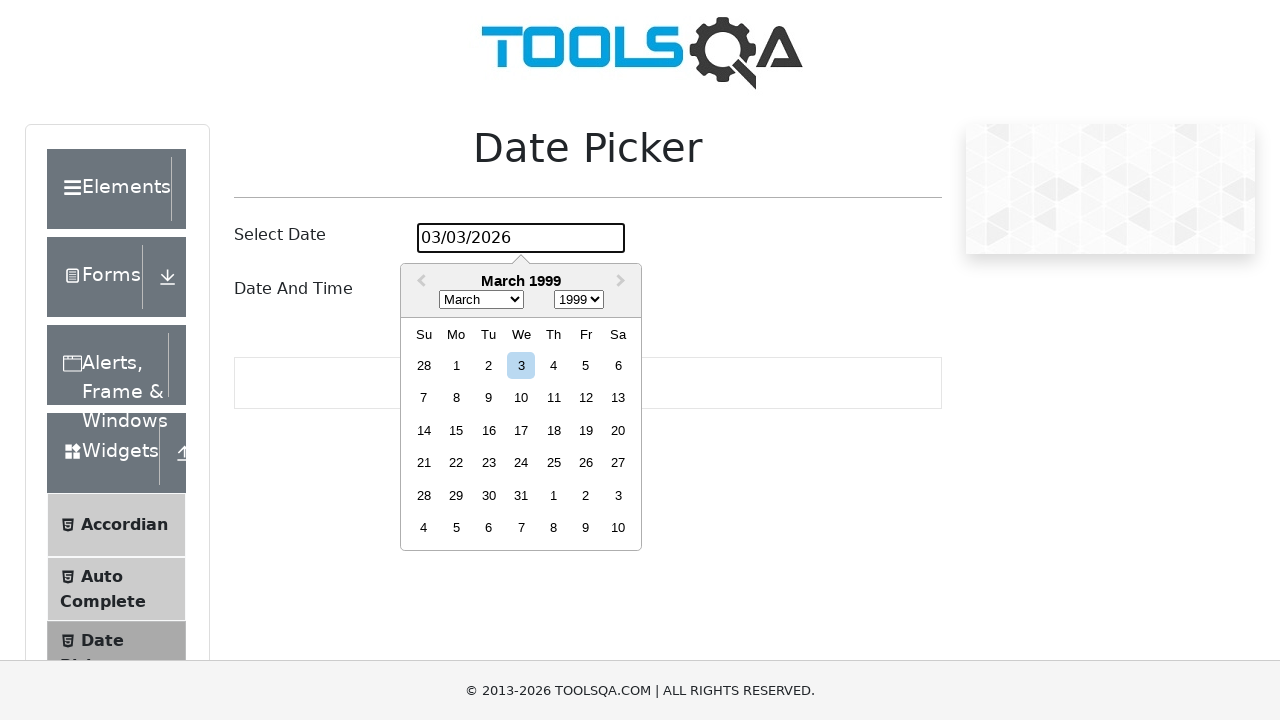

Selected day 24 from date picker at (521, 463) on .react-datepicker__day--024
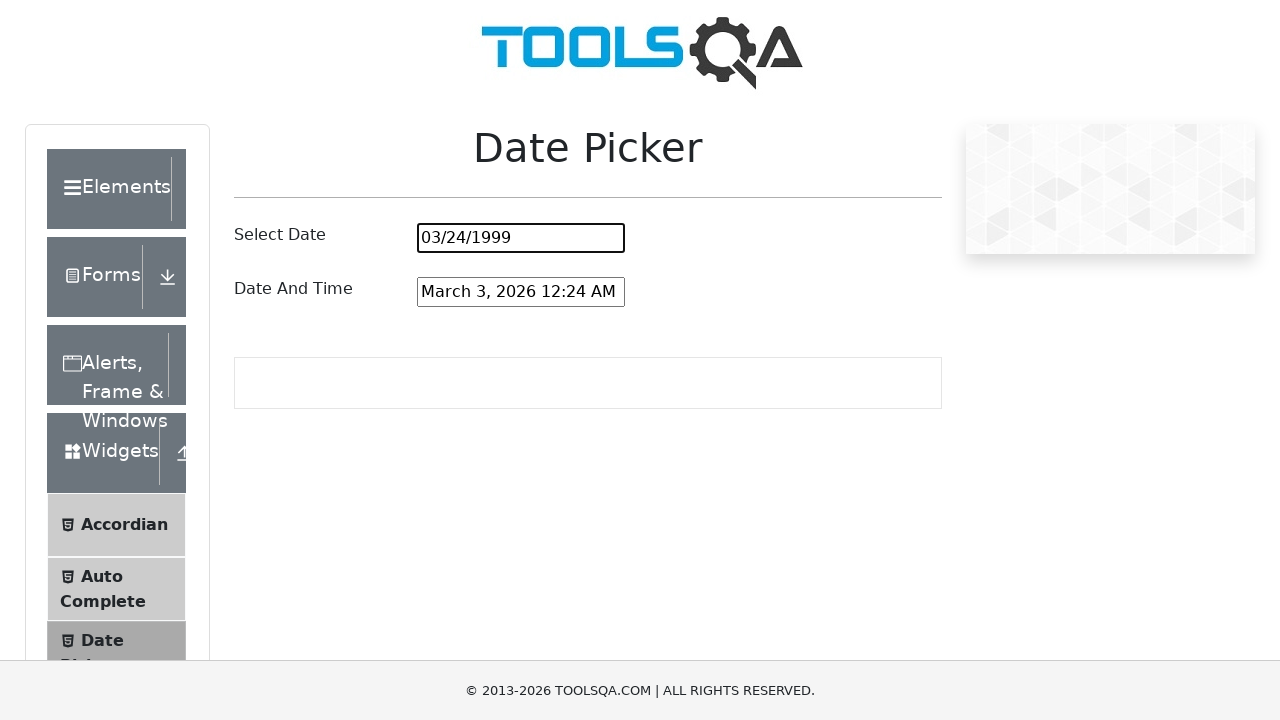

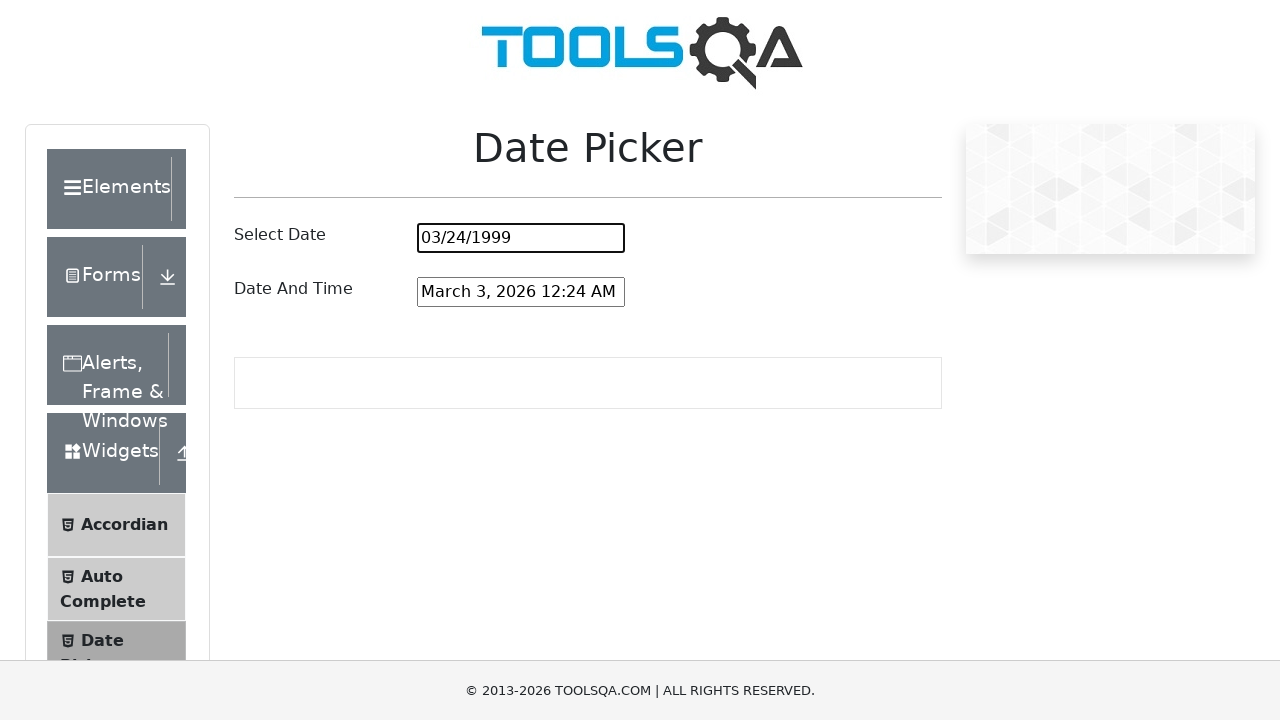